Tests redirect link functionality by navigating to the redirector page and clicking the "here" link to trigger a redirect to the status codes page.

Starting URL: https://the-internet.herokuapp.com/redirector

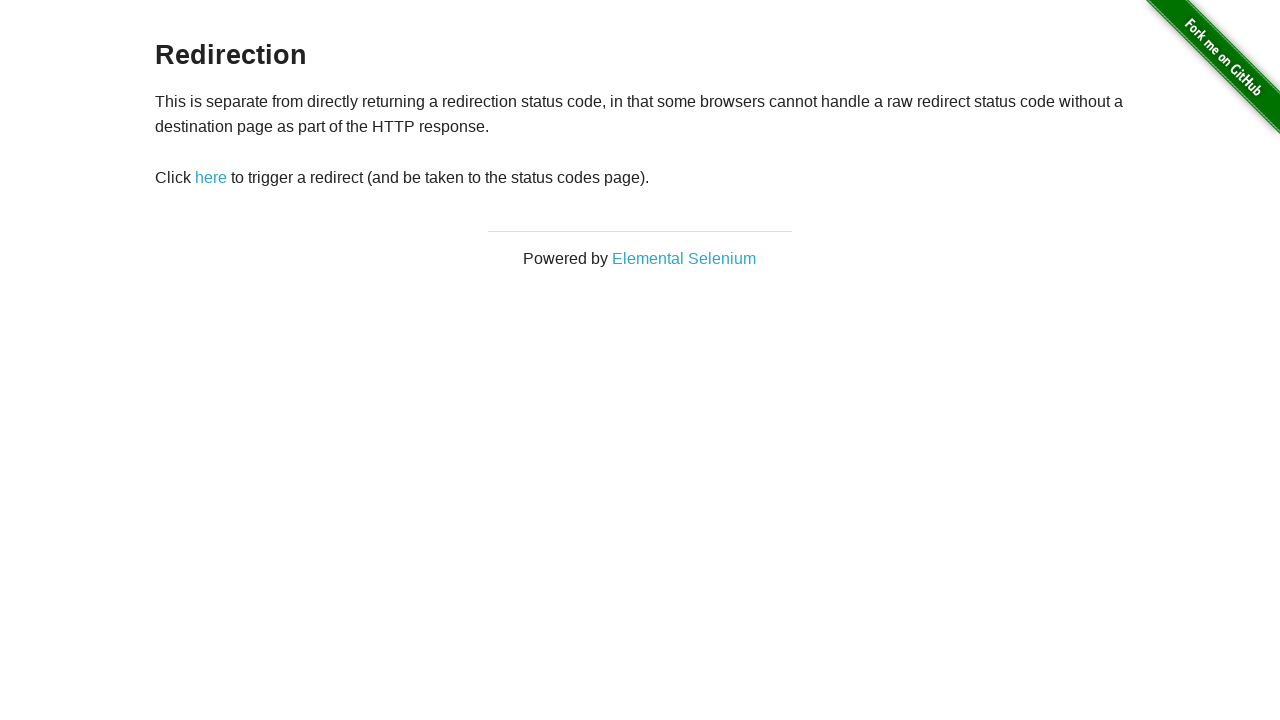

Verified page loaded at redirector URL
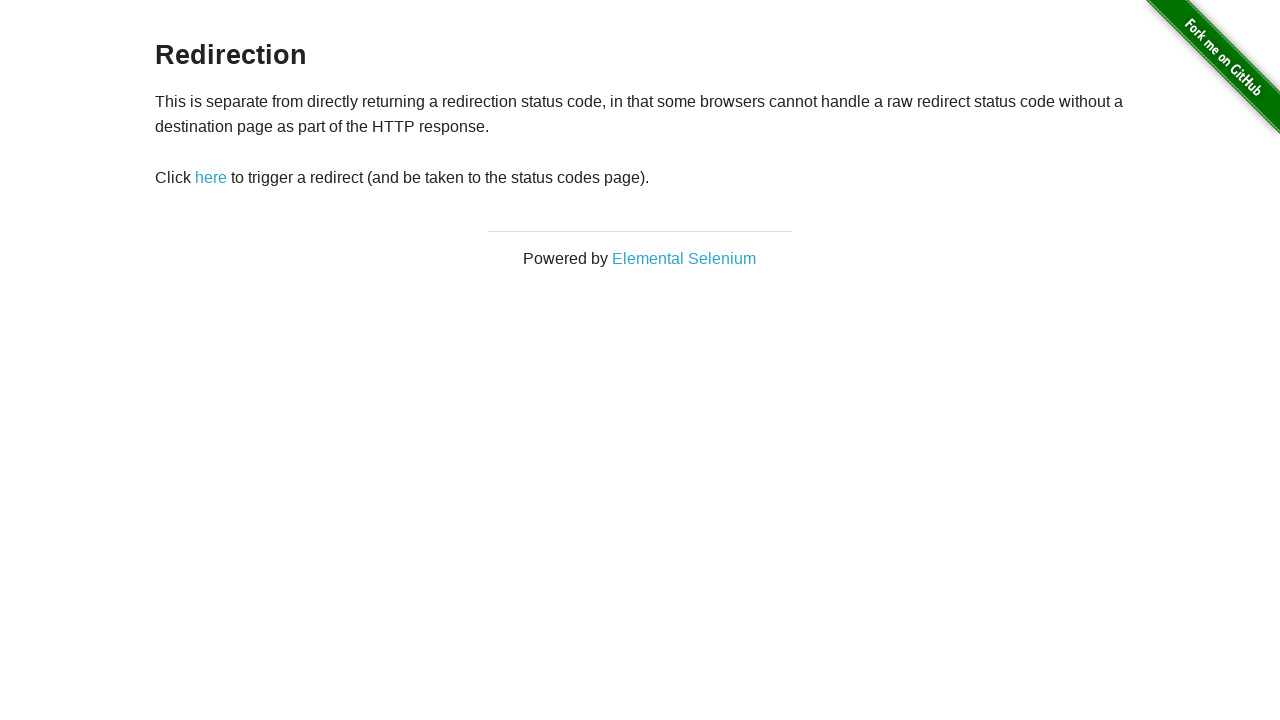

Clicked the 'here' redirect link at (211, 178) on internal:role=link[name="here"i]
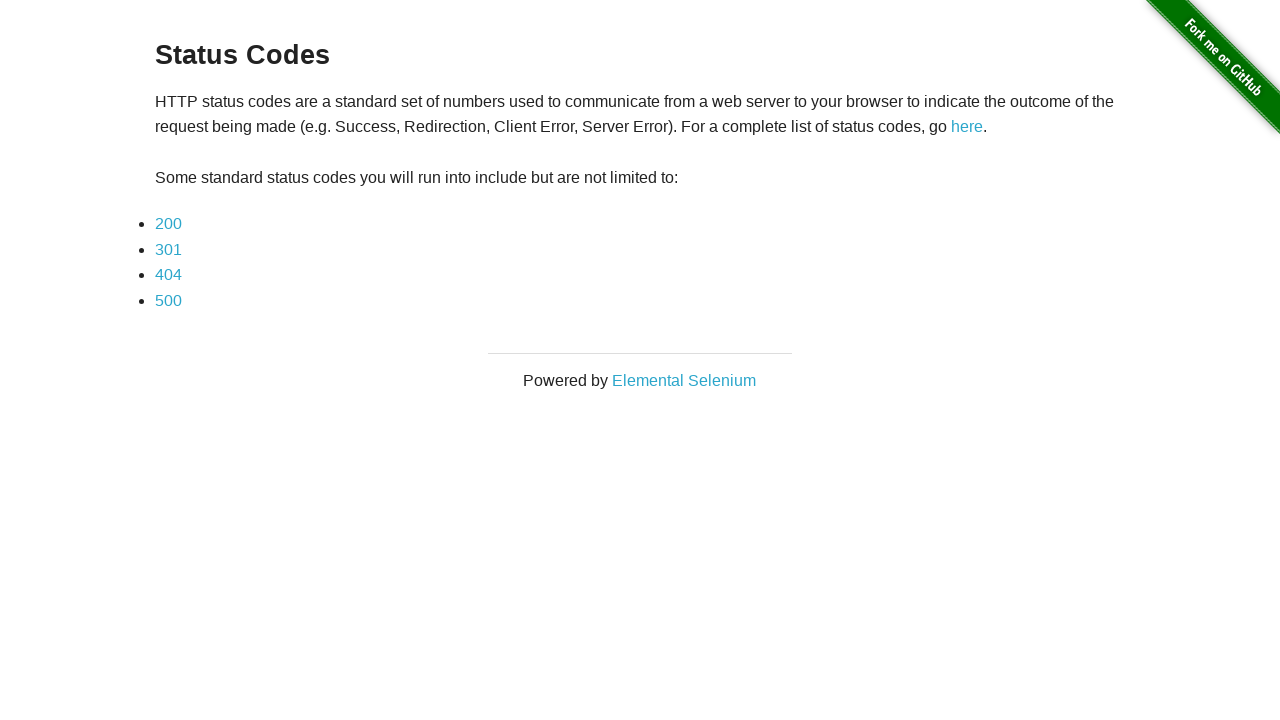

Redirect completed and navigated to status codes page
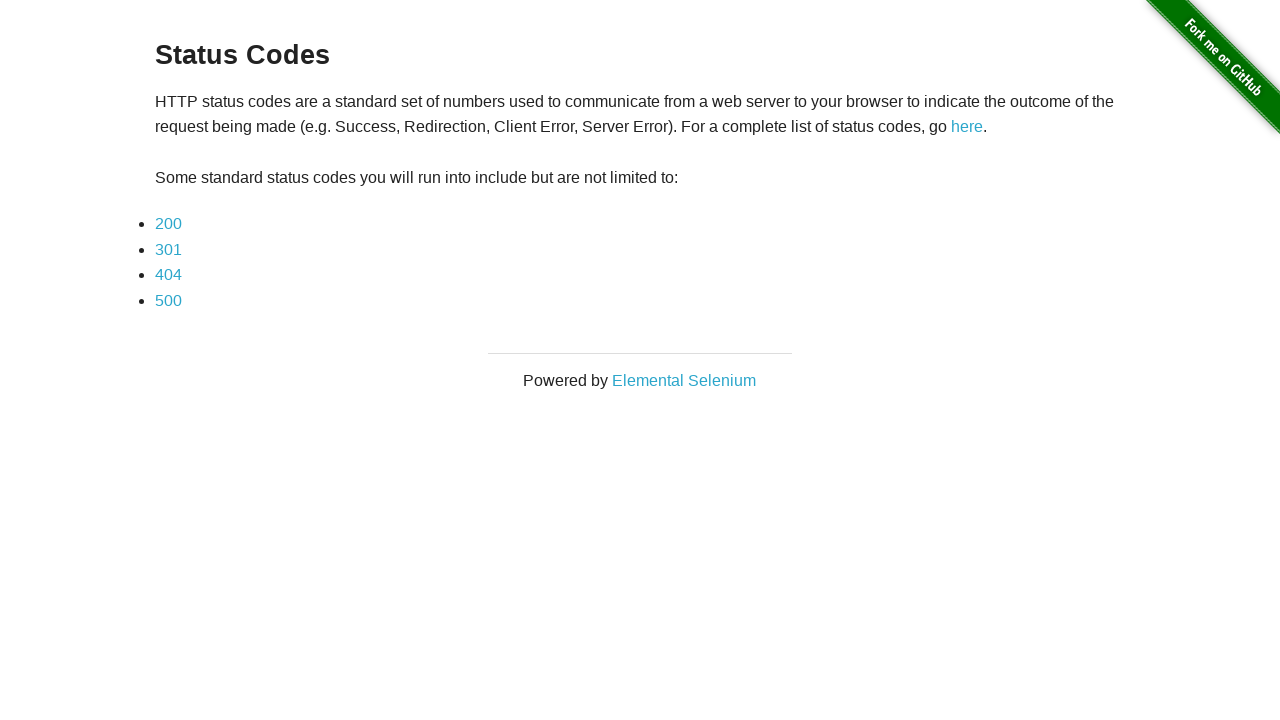

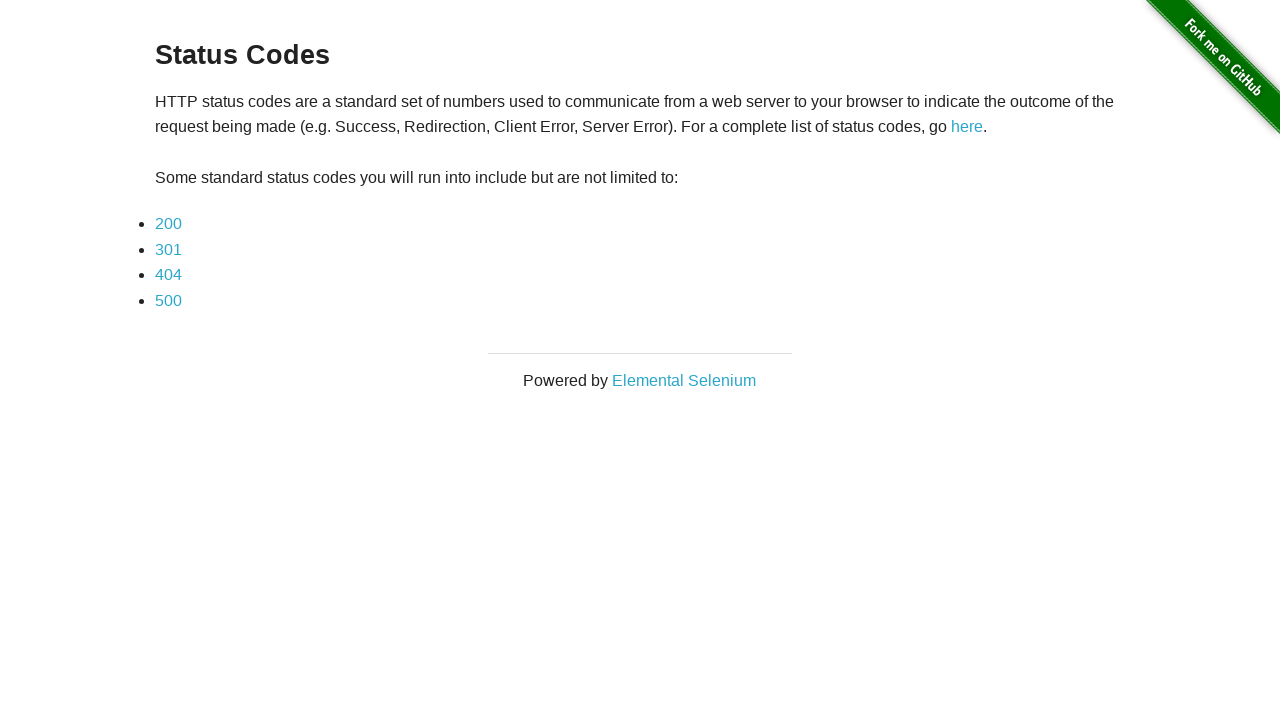